Navigates to the Y letter page and verifies the table header names are Language, Author, Date, Comments, and Rate.

Starting URL: https://www.99-bottles-of-beer.net/

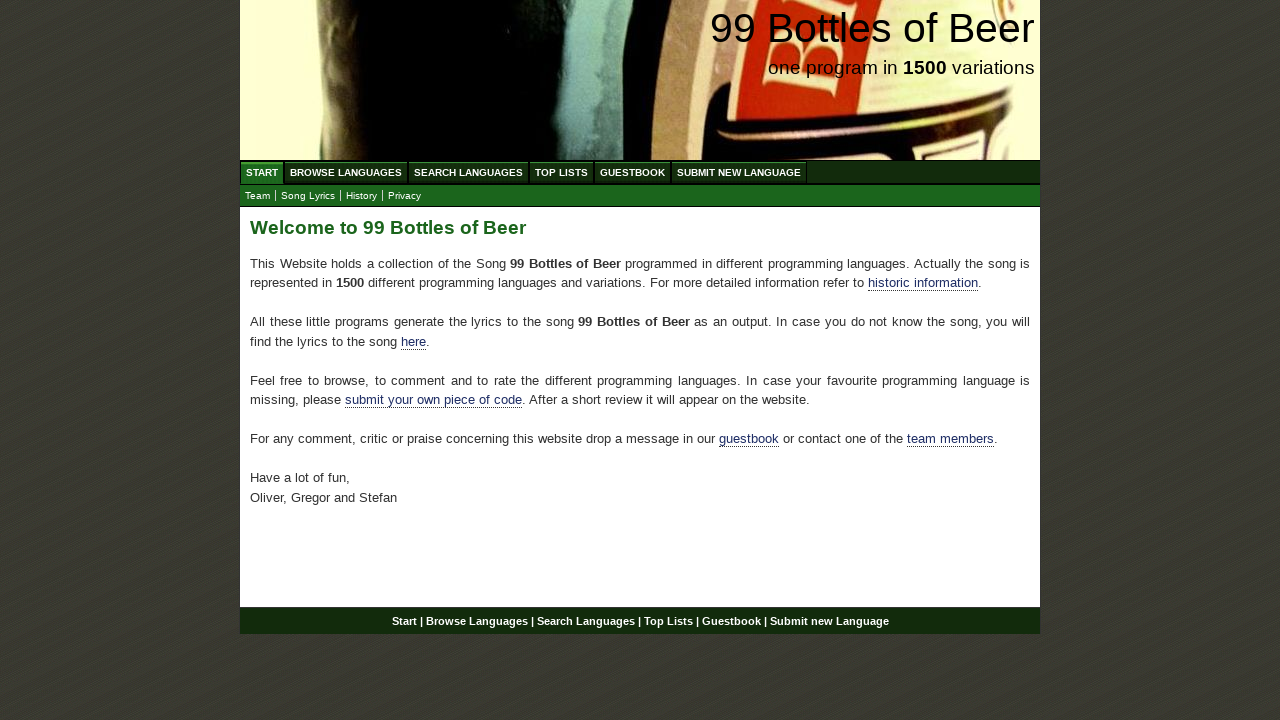

Clicked on Browse Languages menu at (346, 172) on text=Browse Languages
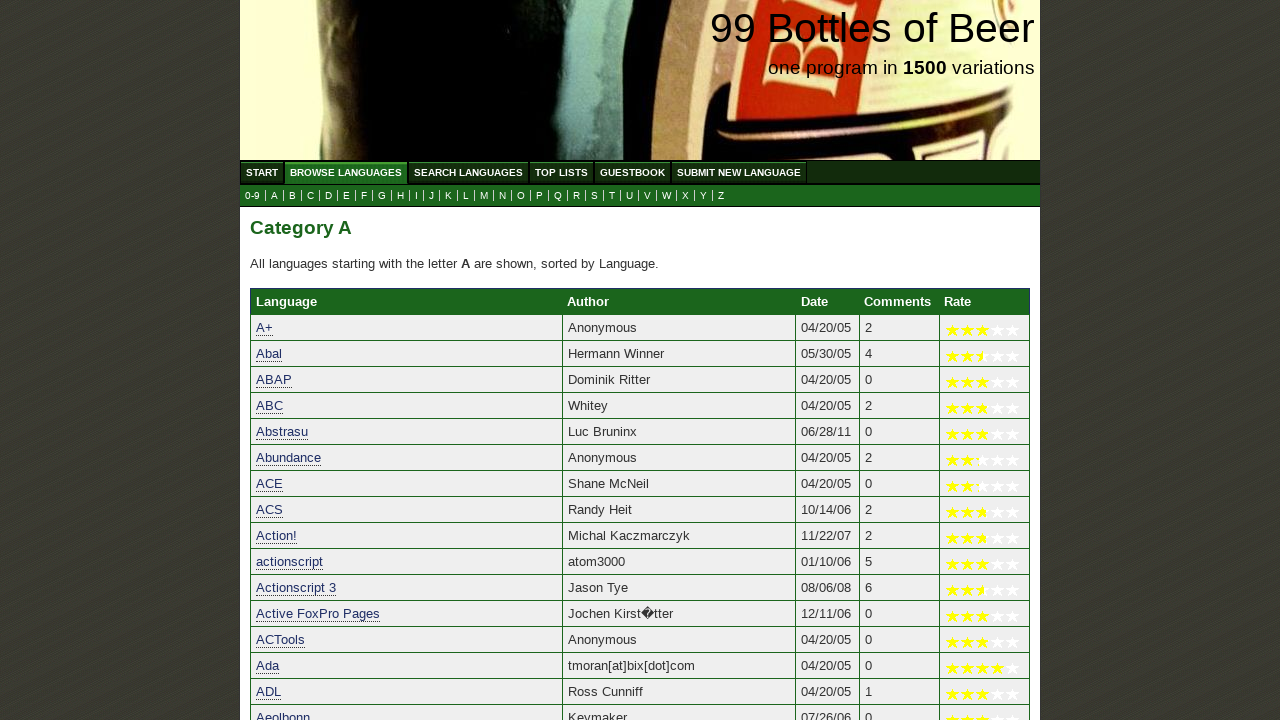

Clicked on Y submenu link to navigate to Y letter page at (704, 196) on a[href='y.html']
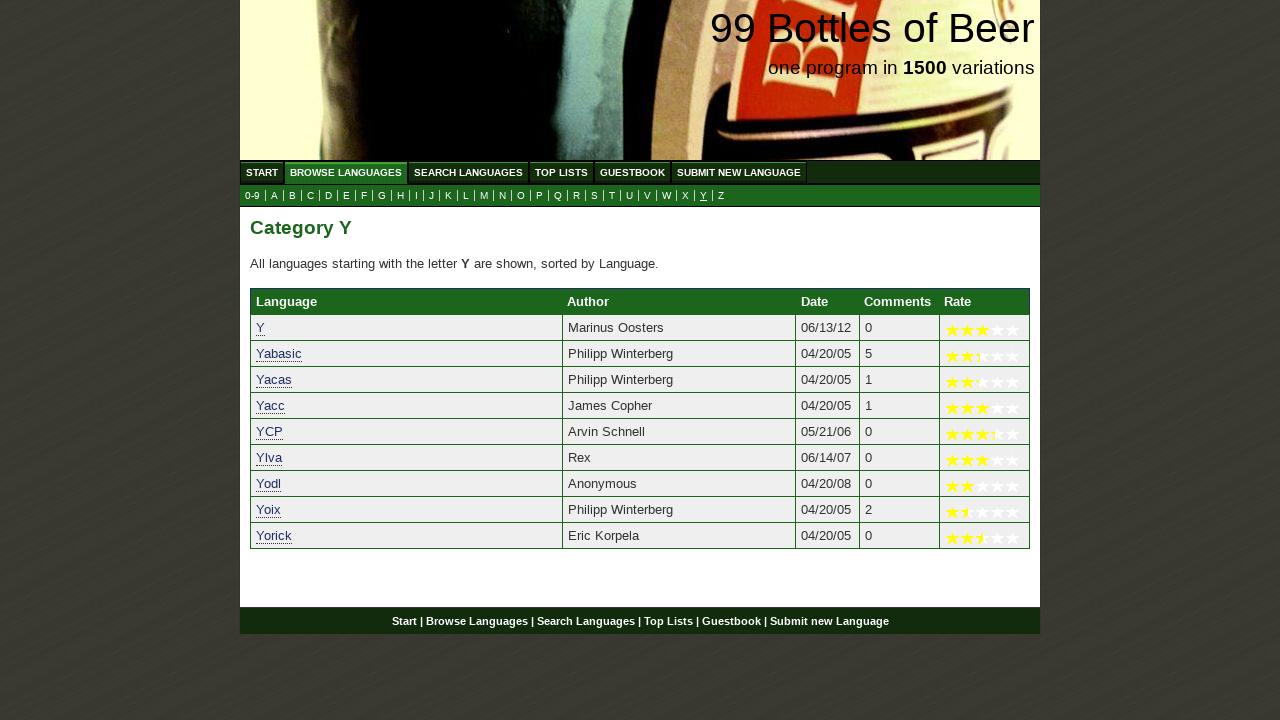

Table headers loaded and became visible
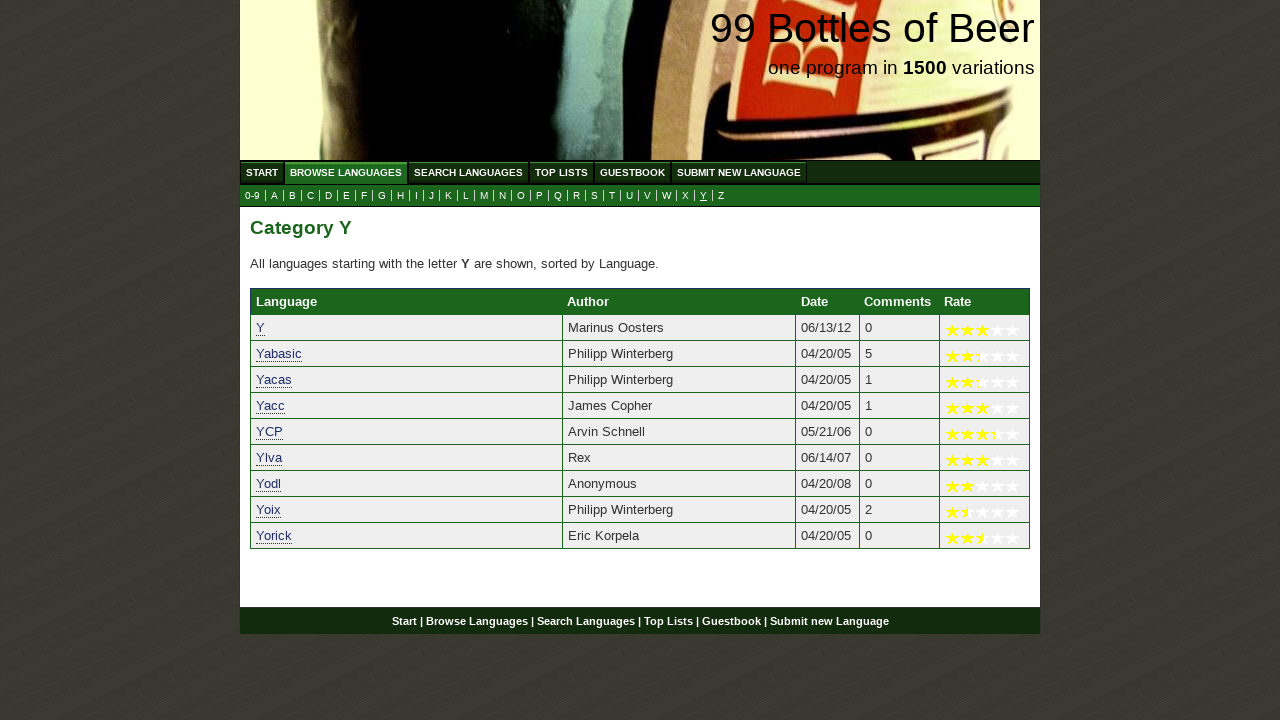

Retrieved all table header text contents
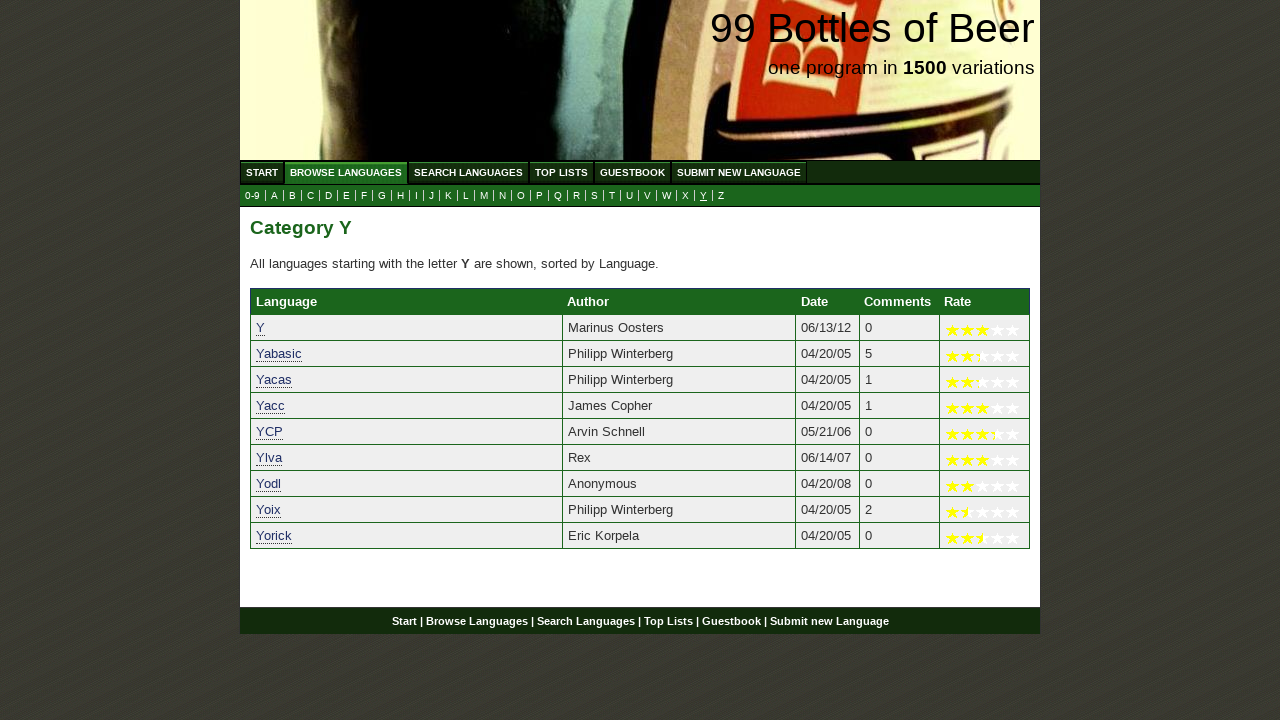

Verified table header names match expected values: Language, Author, Date, Comments, Rate
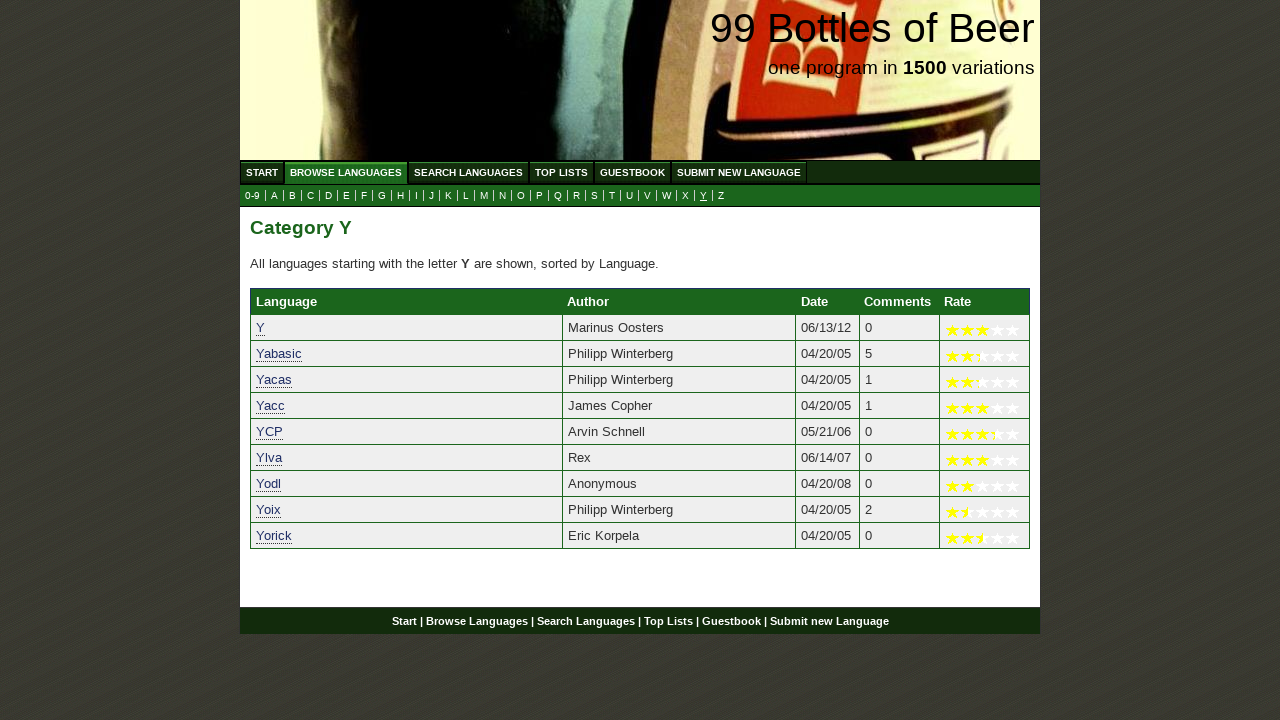

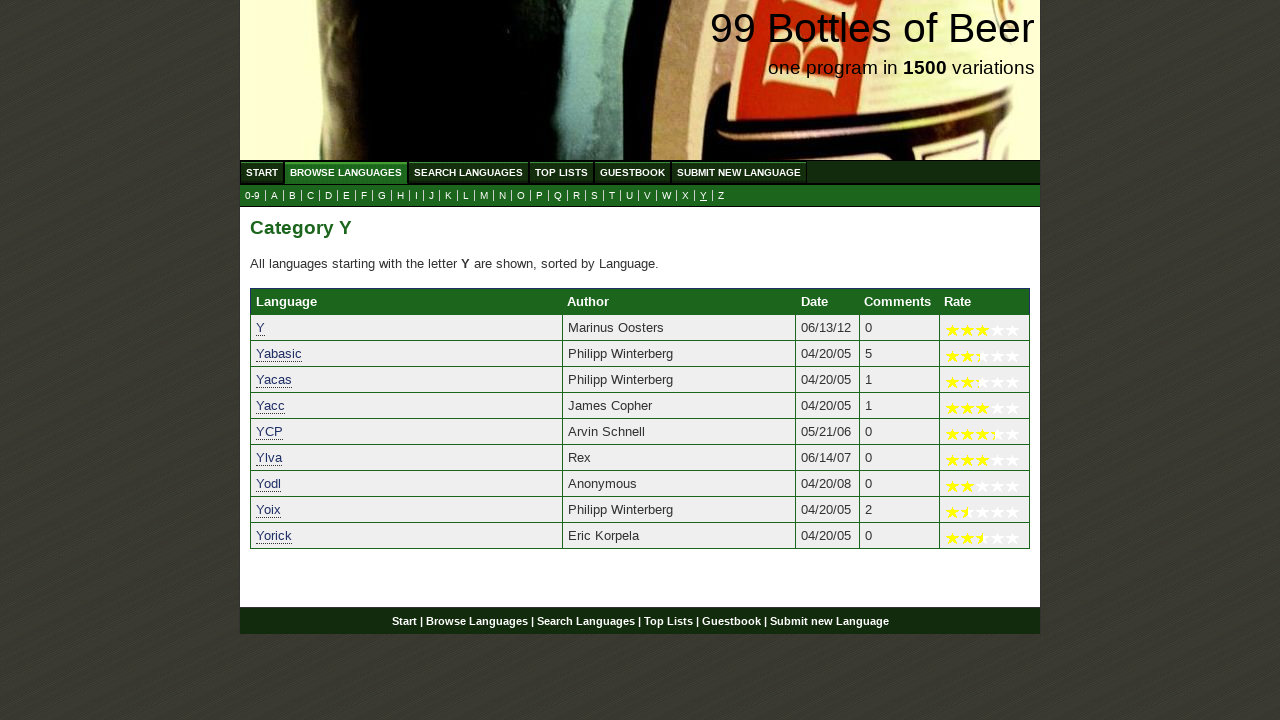